Verifies that the online payment section header displays the correct text "Онлайн пополнение без комиссии"

Starting URL: https://mts.by

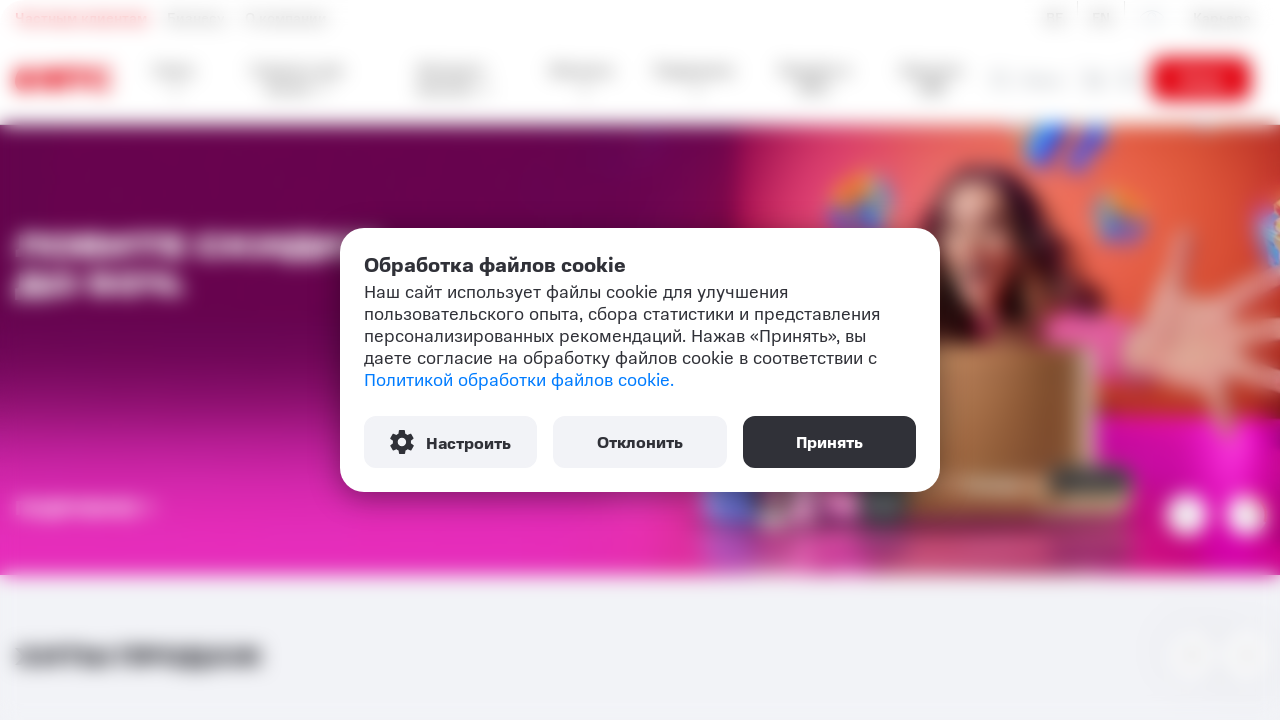

Located and waited for online payment section header element
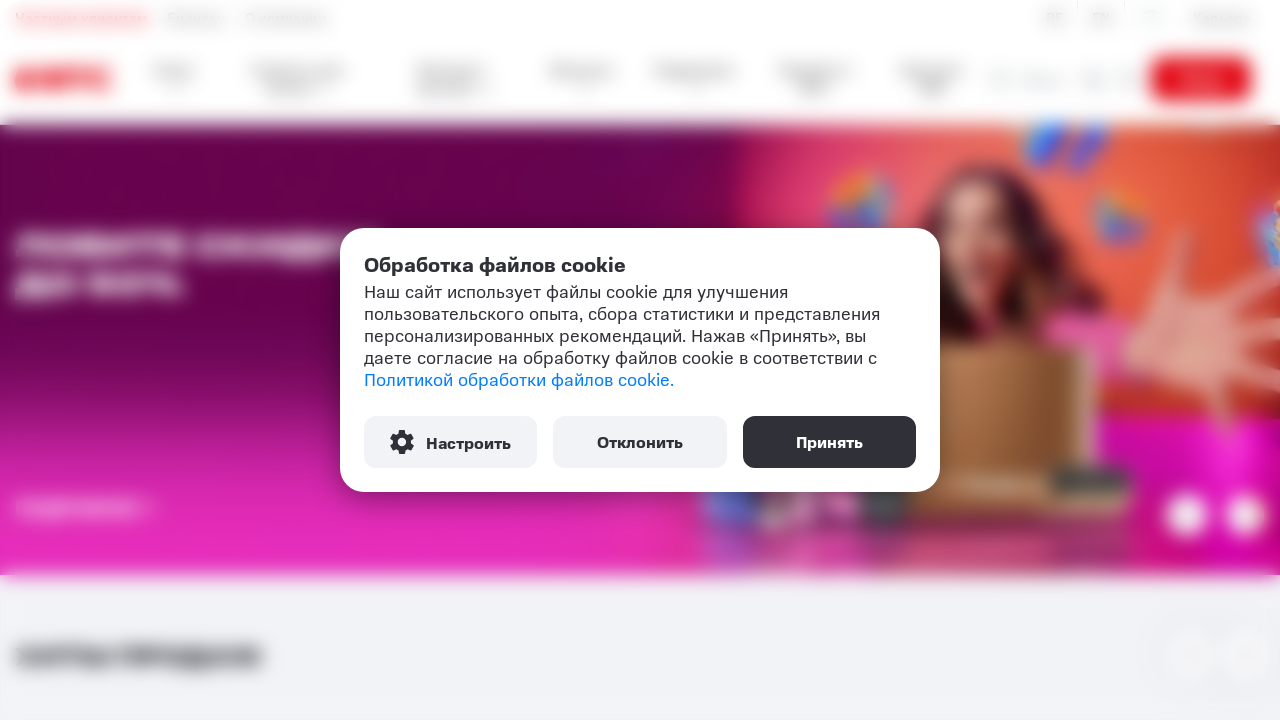

Verified online payment section header displays correct text 'Онлайн пополнение без комиссии'
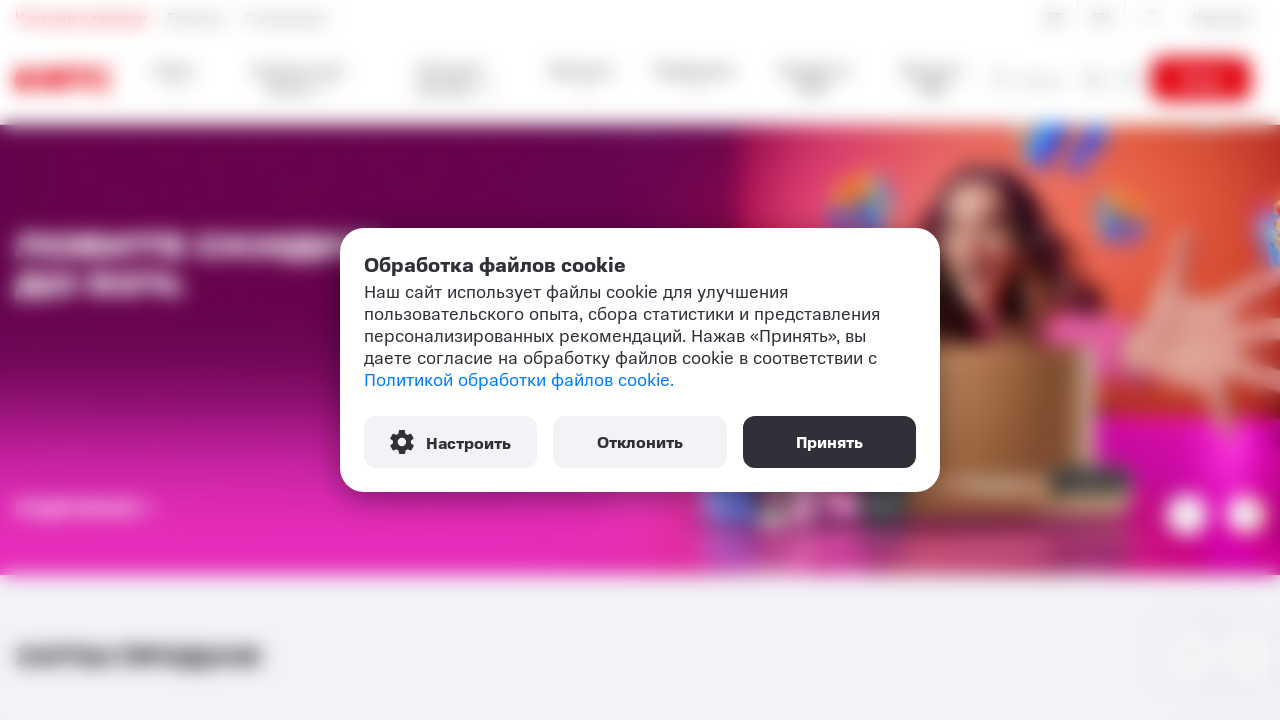

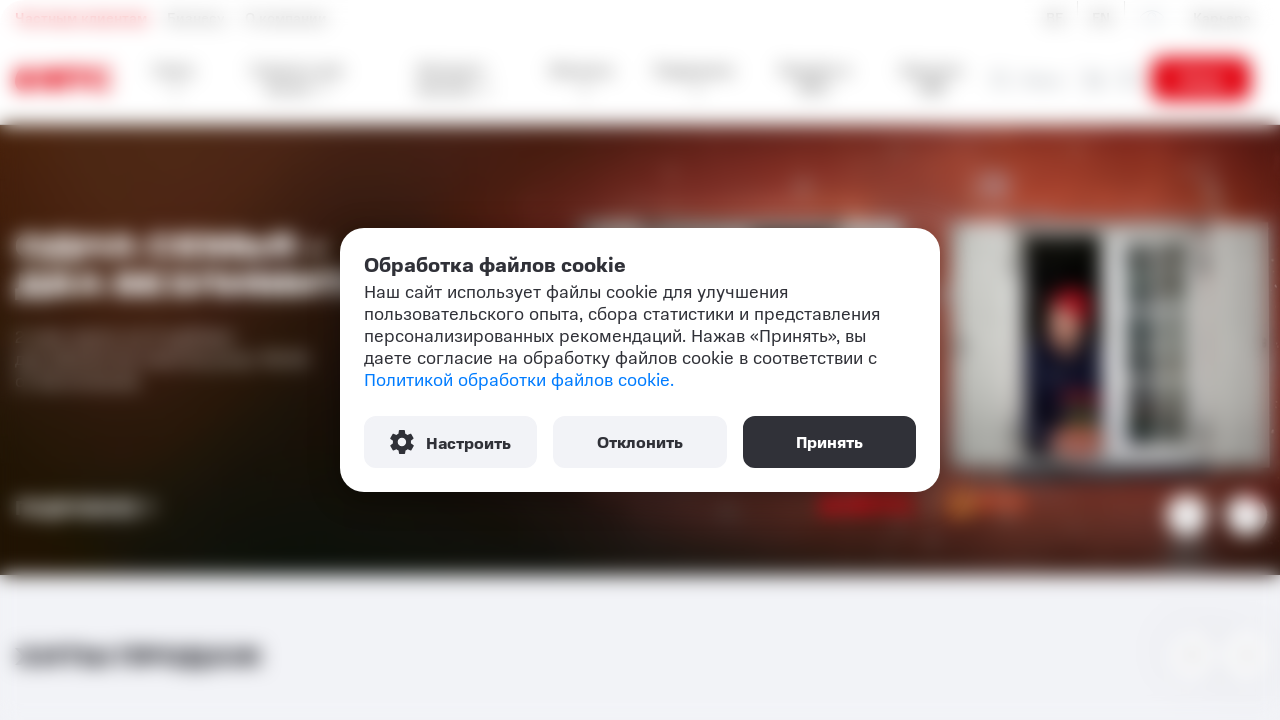